Tests Browse Languages M section and verifies MySQL is the last language listed

Starting URL: http://www.99-bottles-of-beer.net/

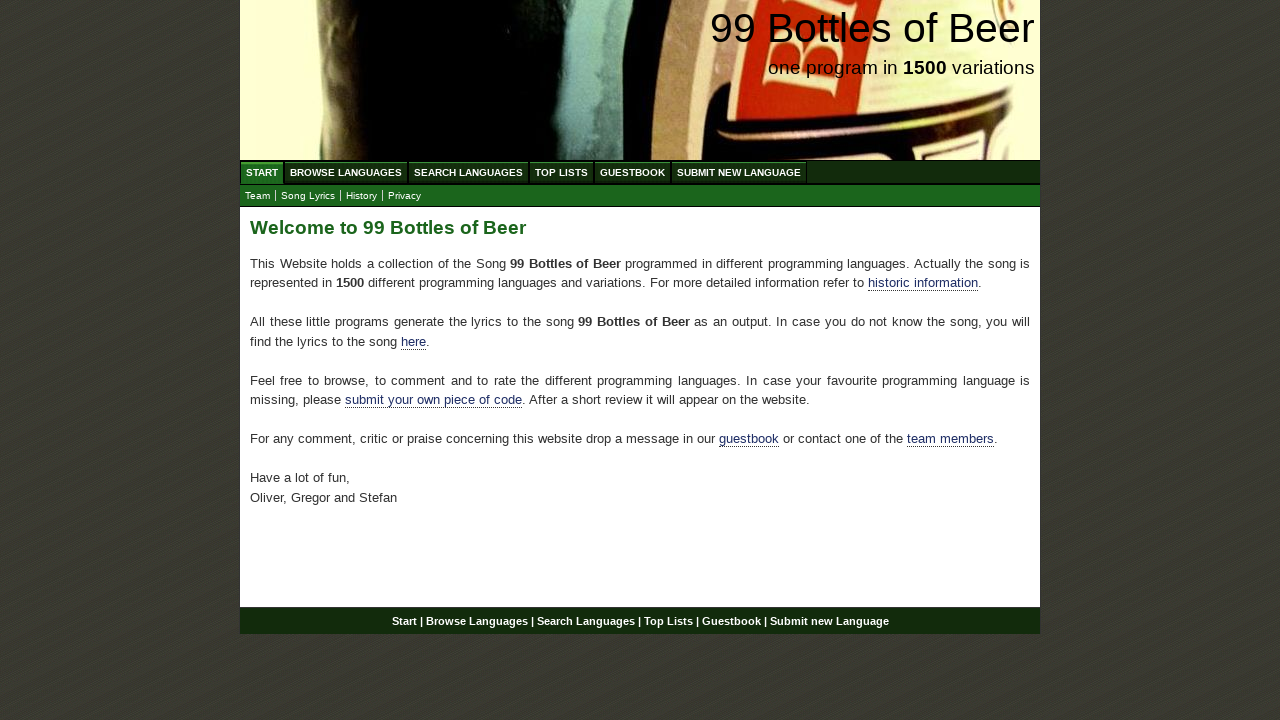

Clicked on Browse Languages link at (346, 172) on #menu li a[href='/abc.html']
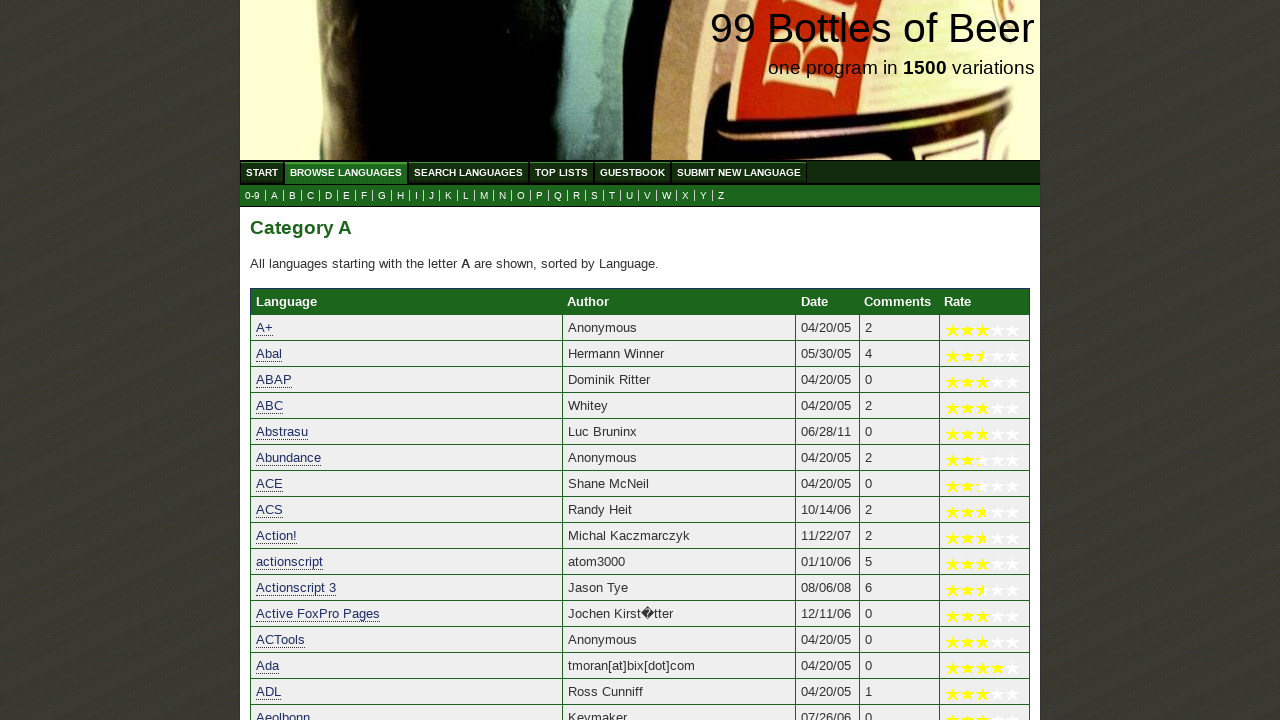

Clicked on M link to view languages starting with M at (484, 196) on a[href='m.html']
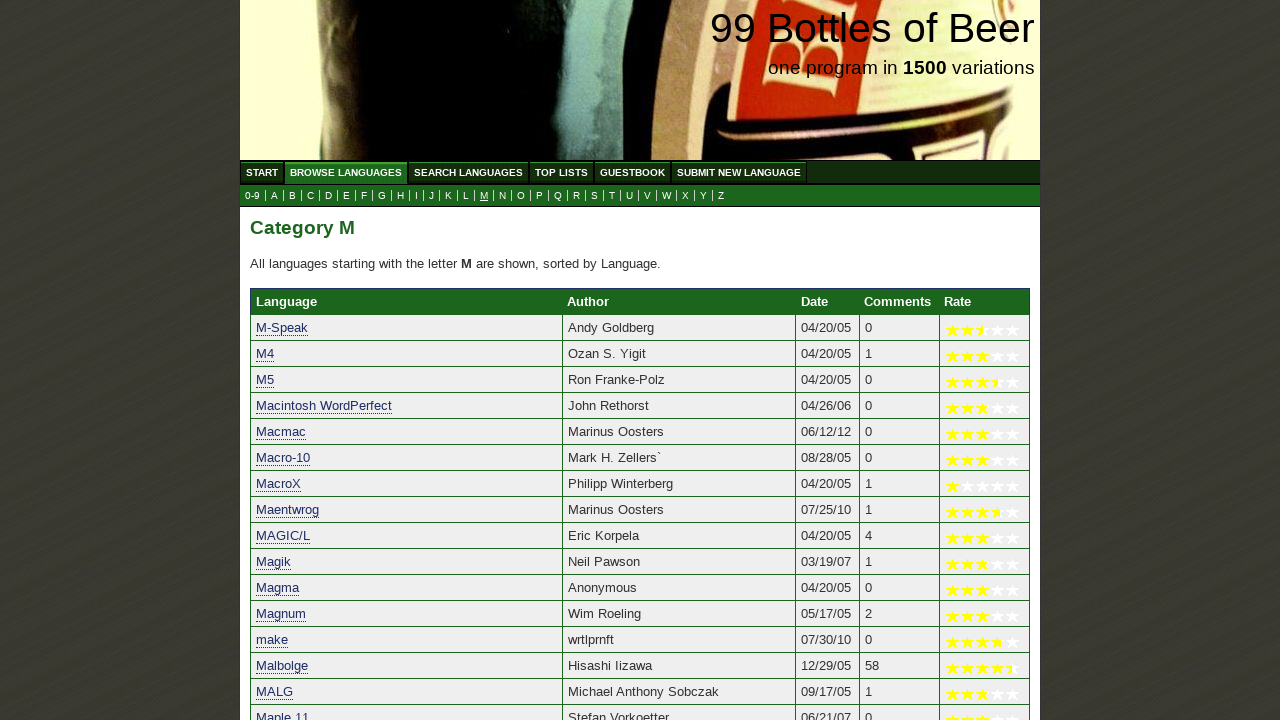

Languages table loaded successfully
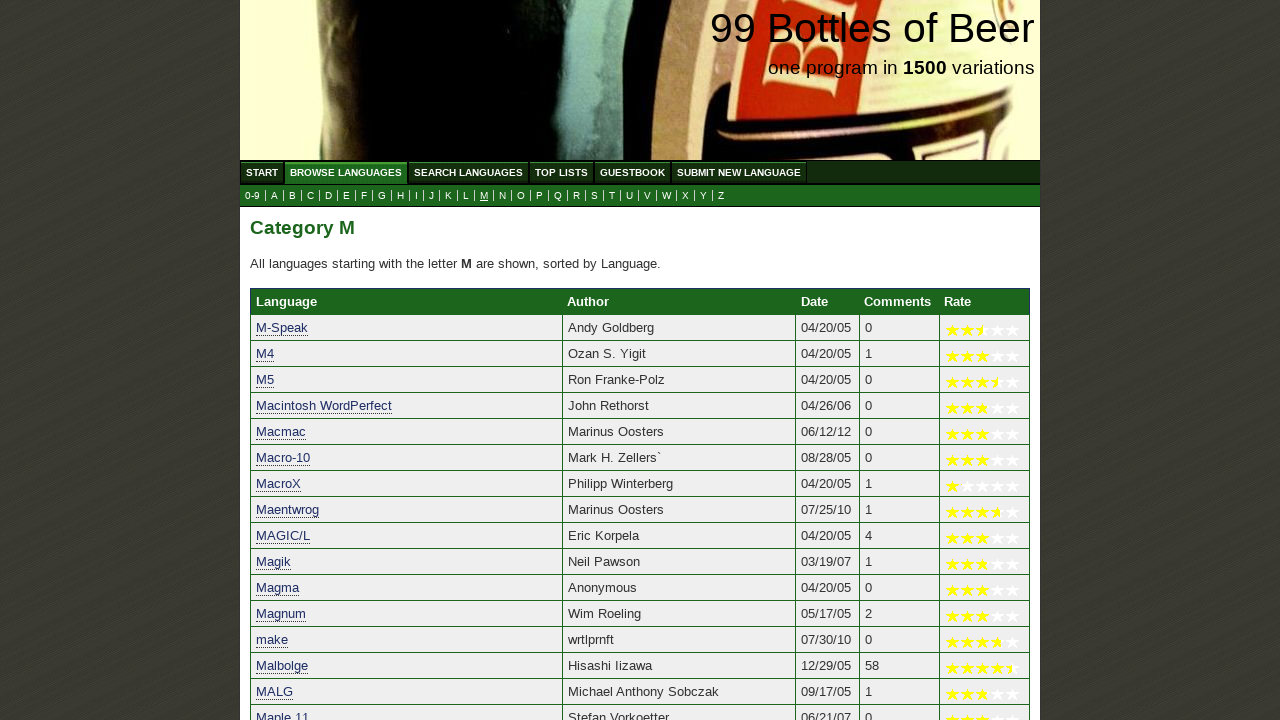

Retrieved last language in M section: MySQL
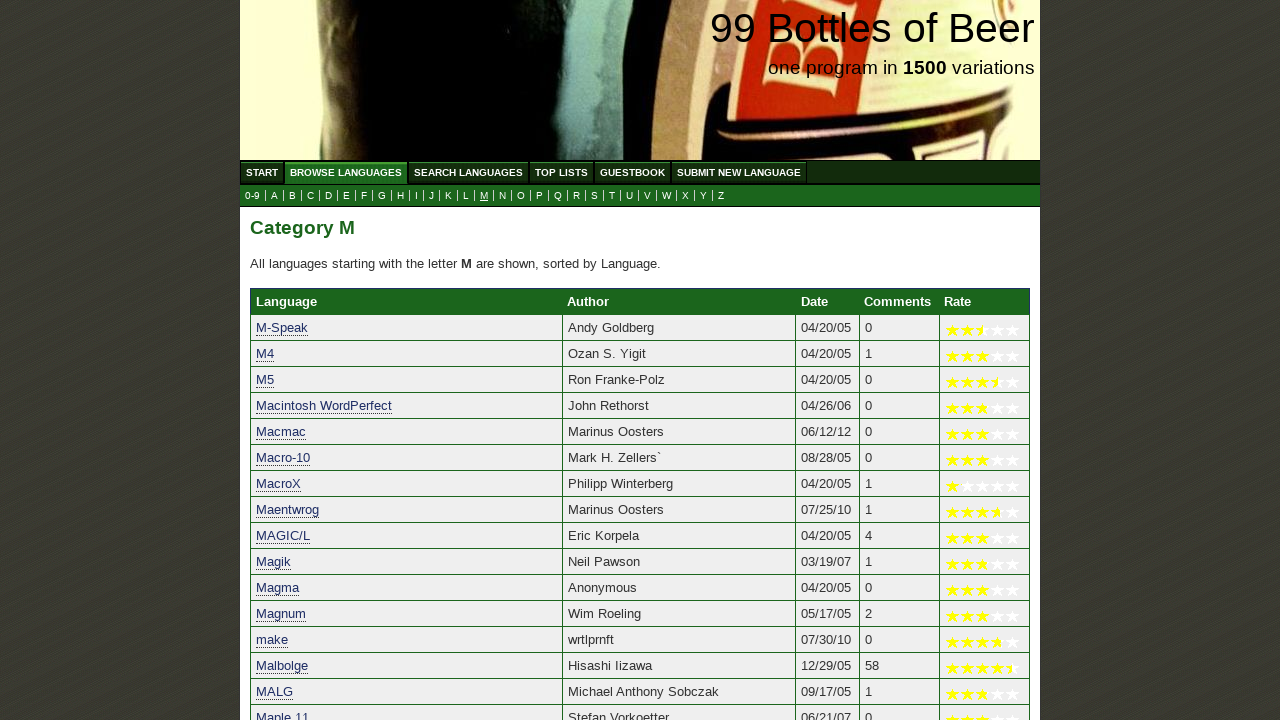

Verified that MySQL is the last language listed in the M section
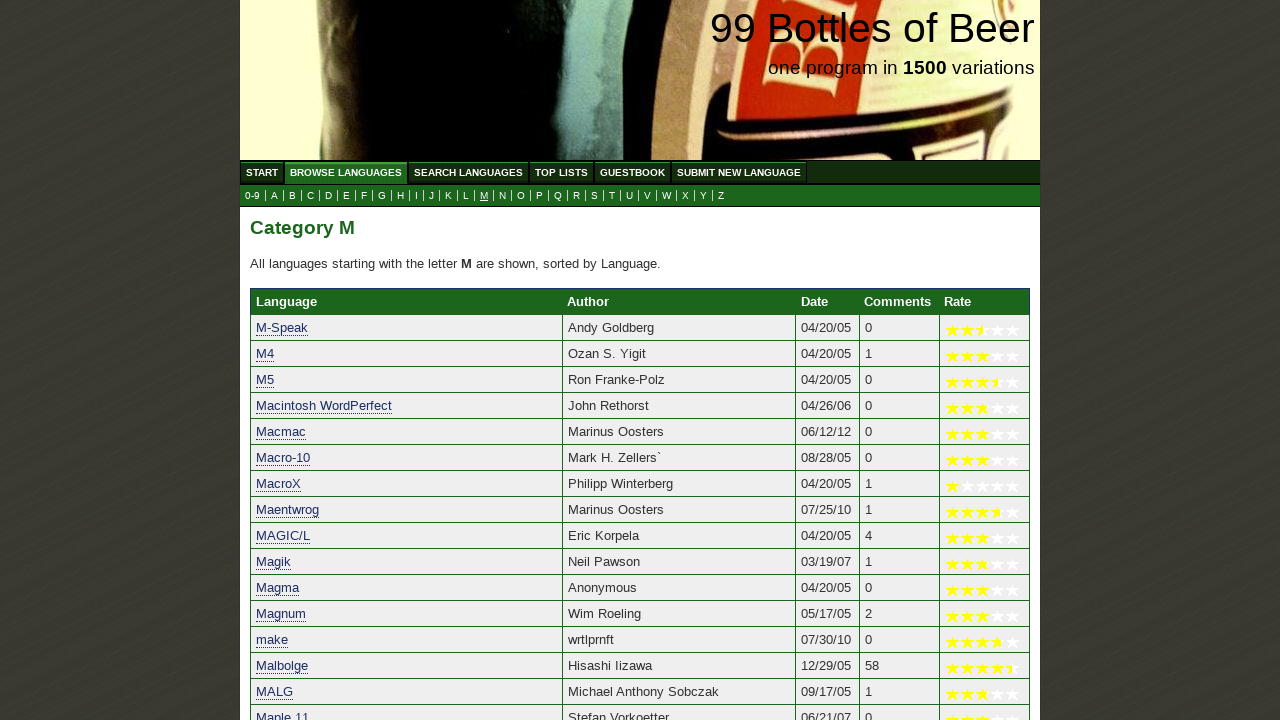

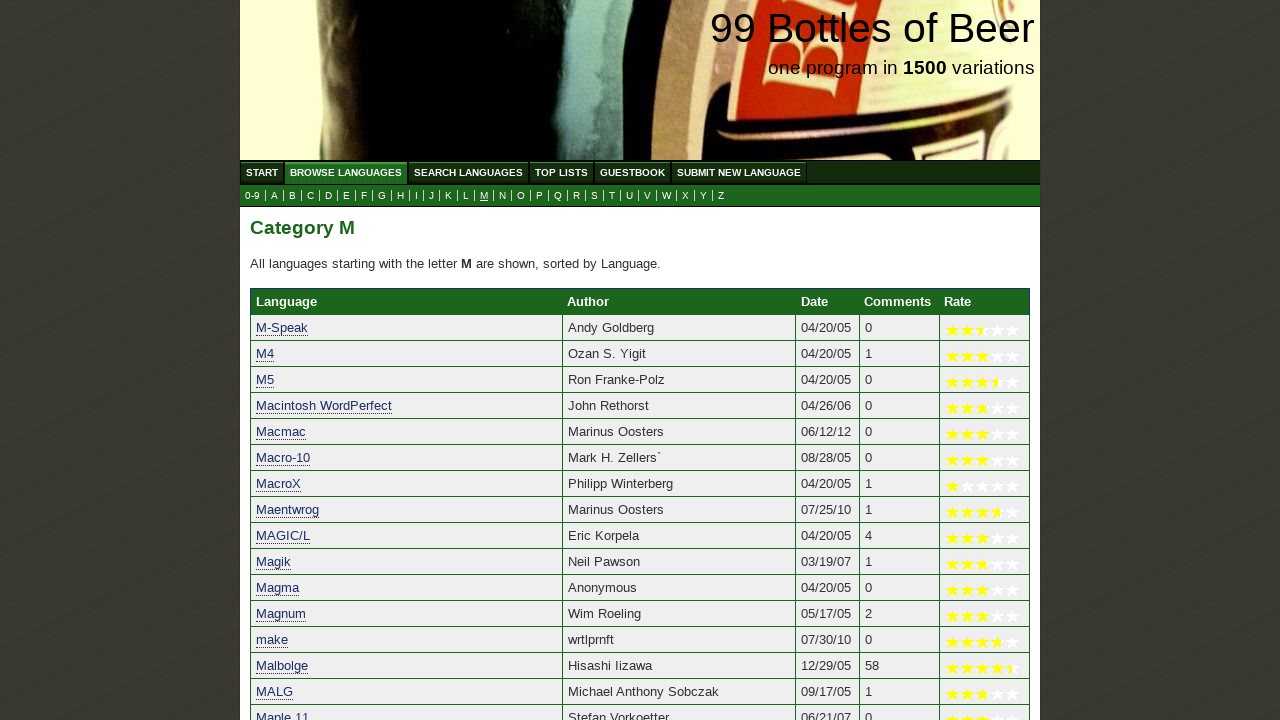